Tests character validation with question marks and exclamation marks, expecting invalid result

Starting URL: https://testpages.eviltester.com/styled/apps/7charval/simple7charvalidation.html

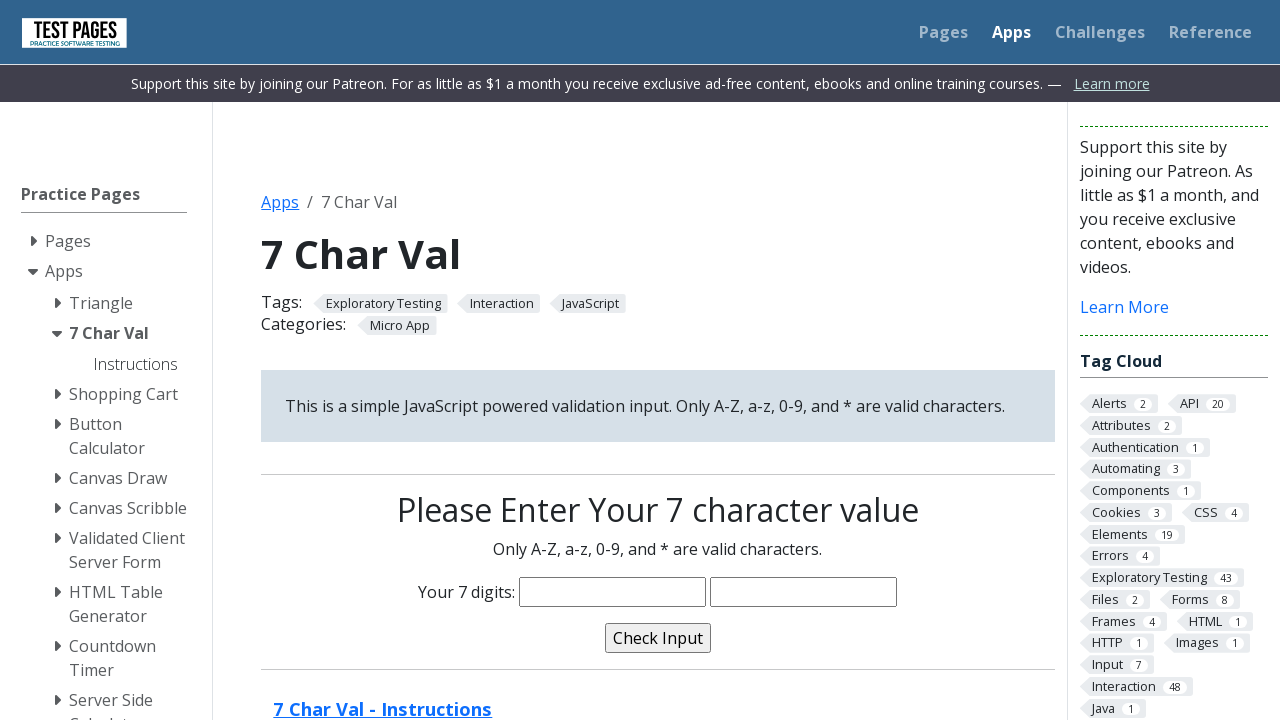

Filled character input field with '??!!??!' (question marks and exclamation marks) on input[name='characters']
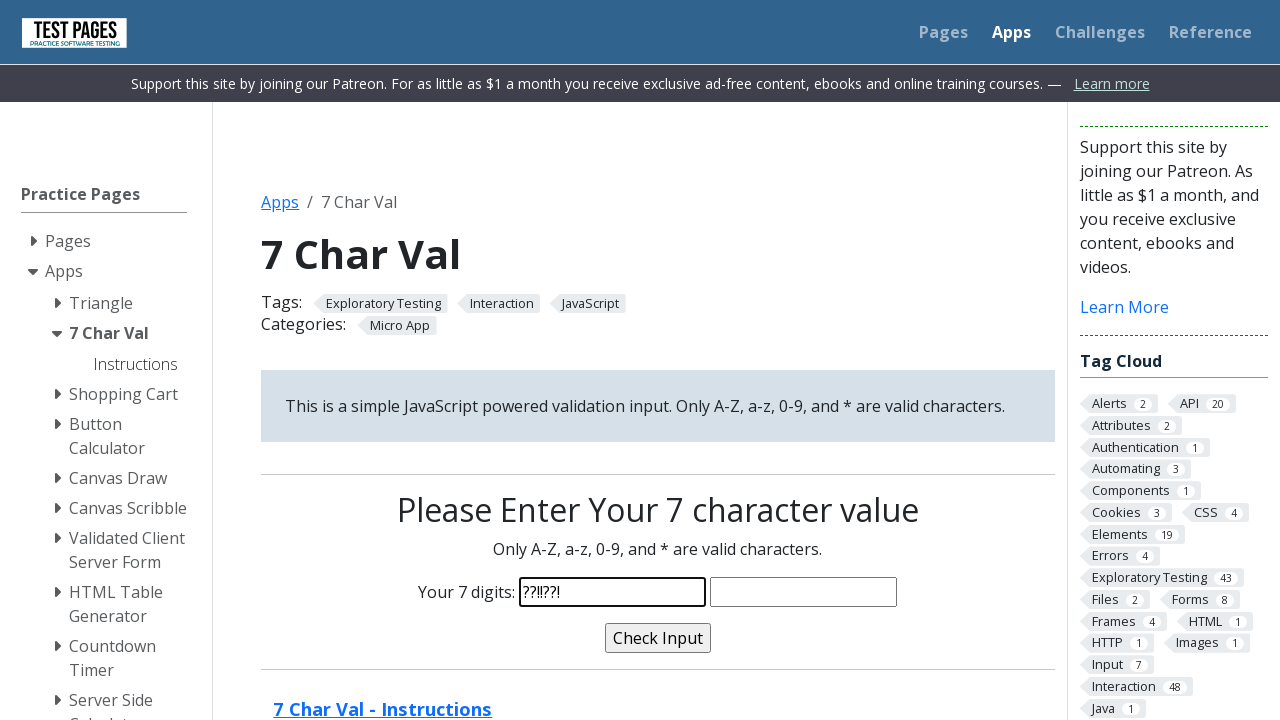

Clicked validate button to test character validation at (658, 638) on input[name='validate']
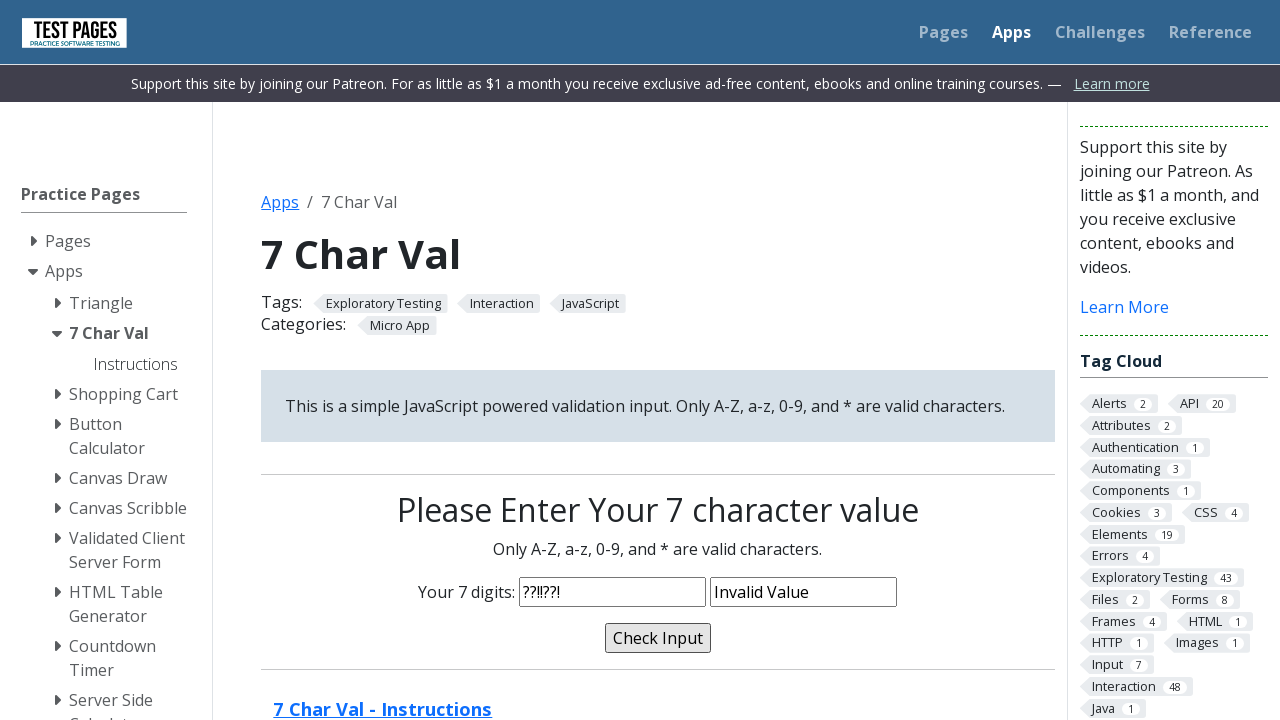

Validation message appeared indicating invalid character result
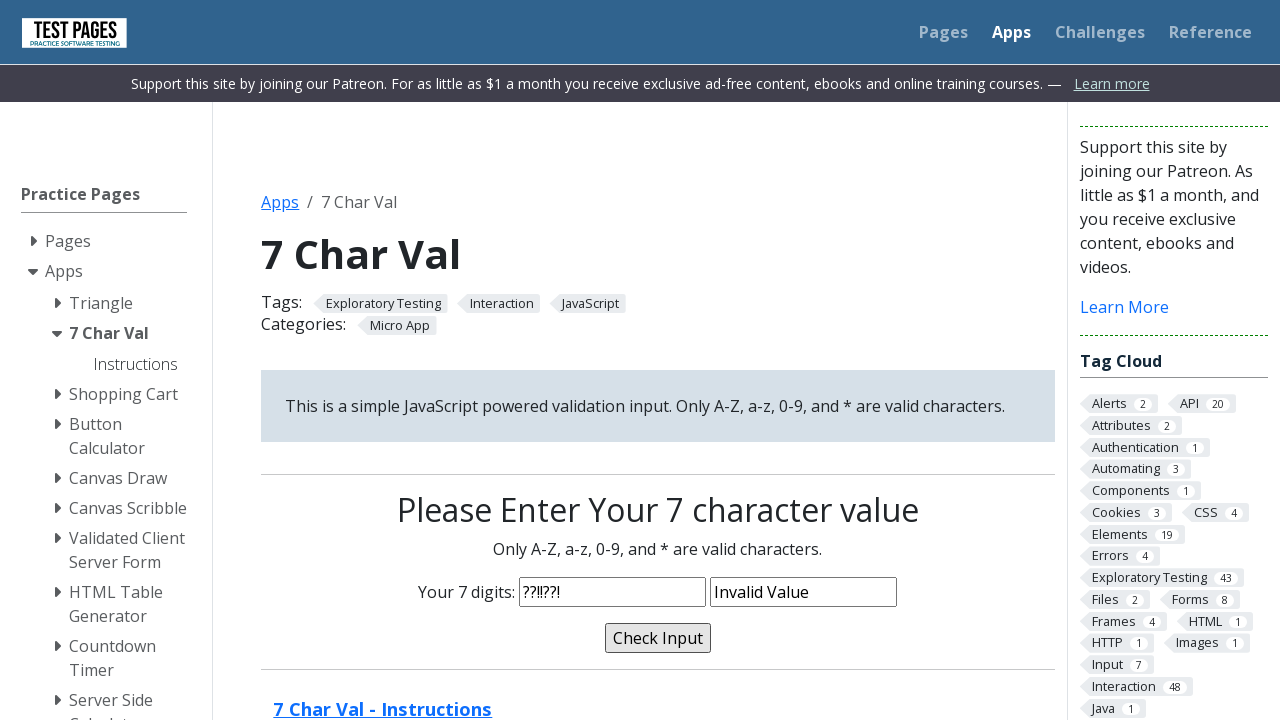

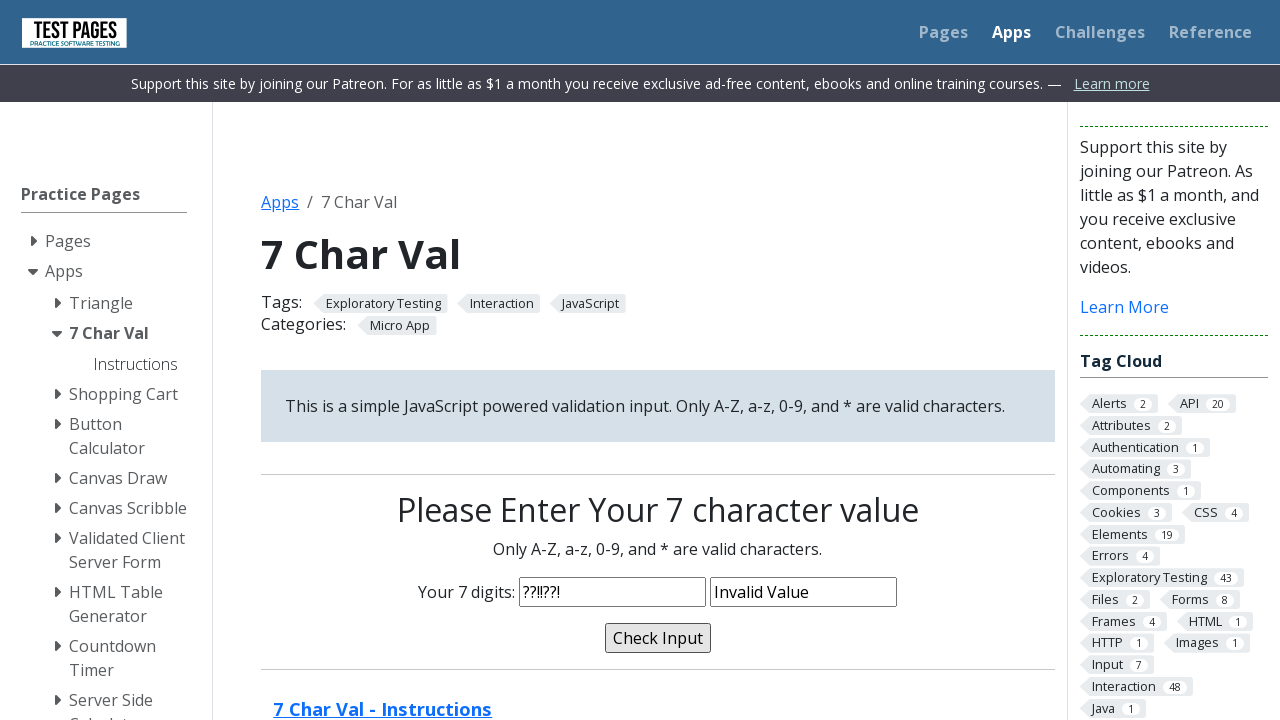